Tests the Ideas footer link by clicking it and verifying navigation to the /ideas page

Starting URL: https://scratch.mit.edu

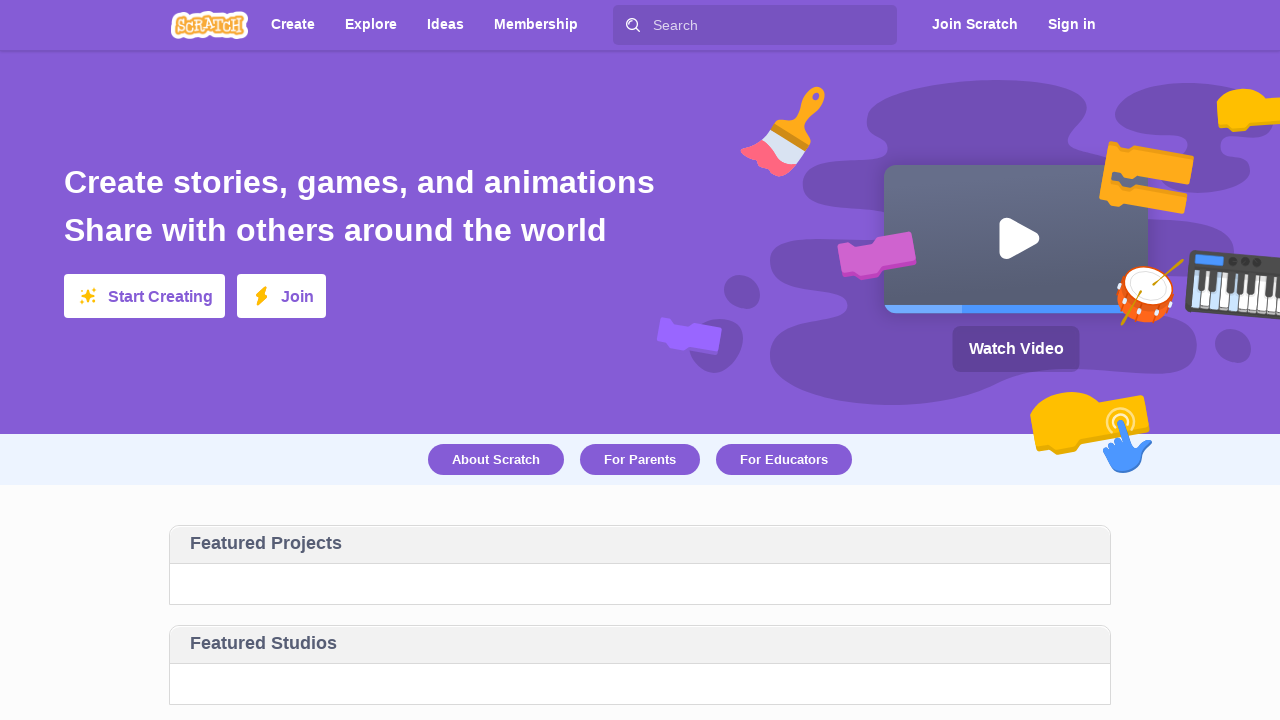

Homepage loaded - verified main tagline is visible
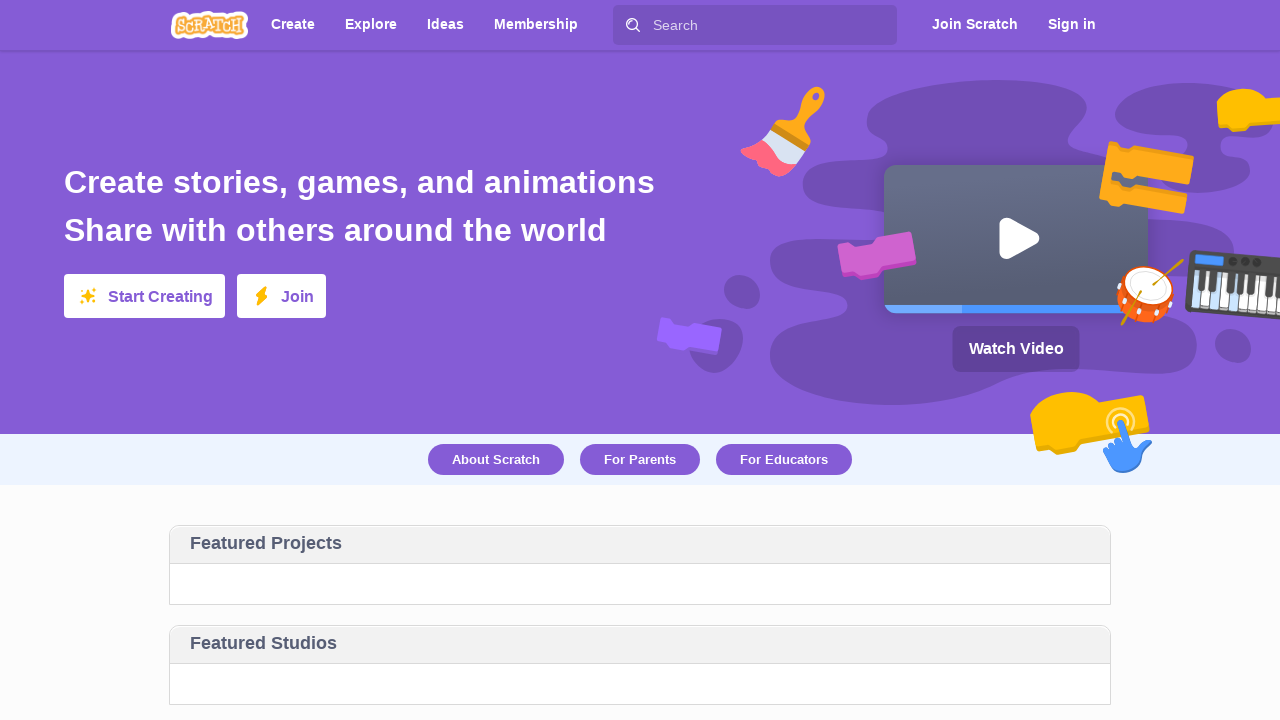

Clicked Ideas link in footer at (446, 24) on text=Ideas
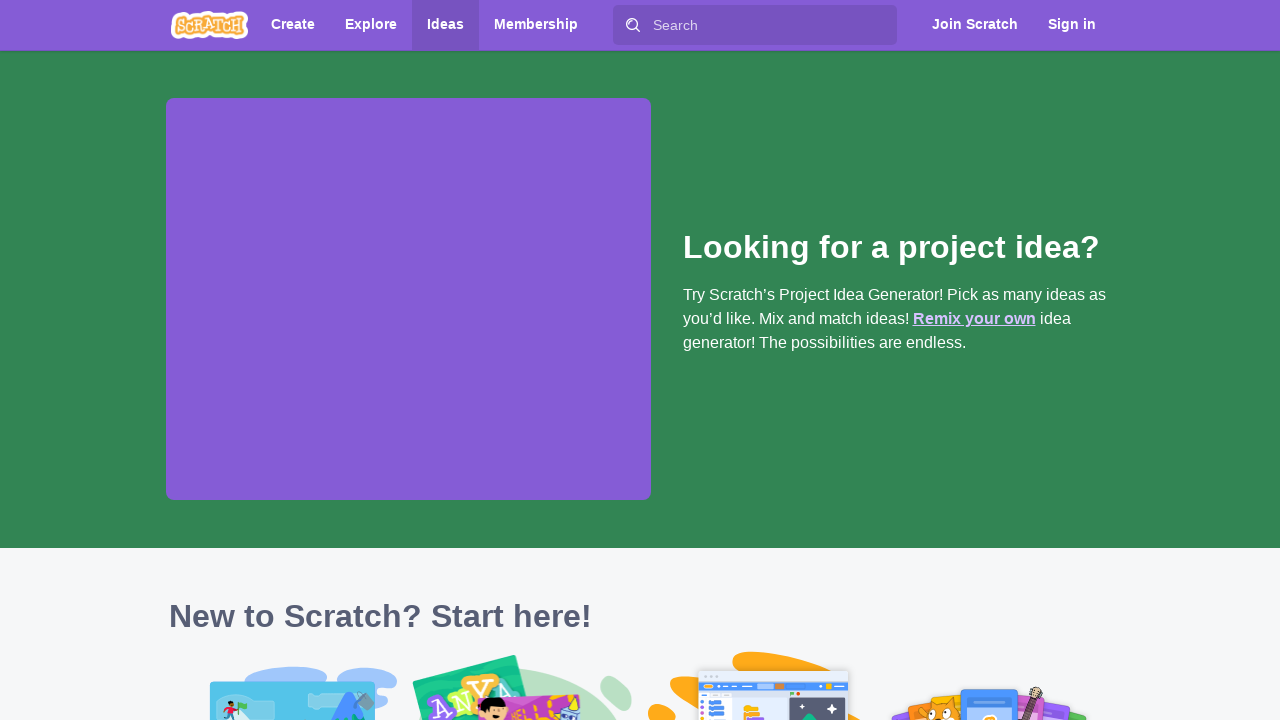

Ideas page loaded completely
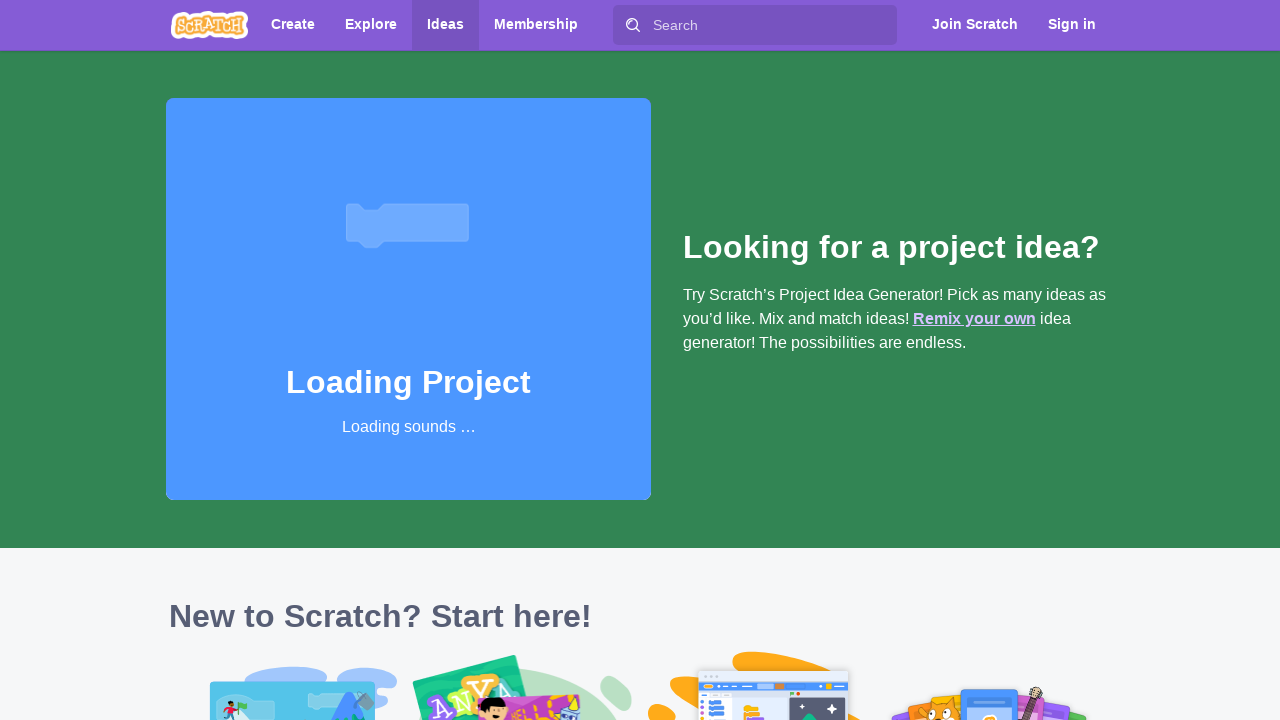

Verified navigation to /ideas page - URL assertion passed
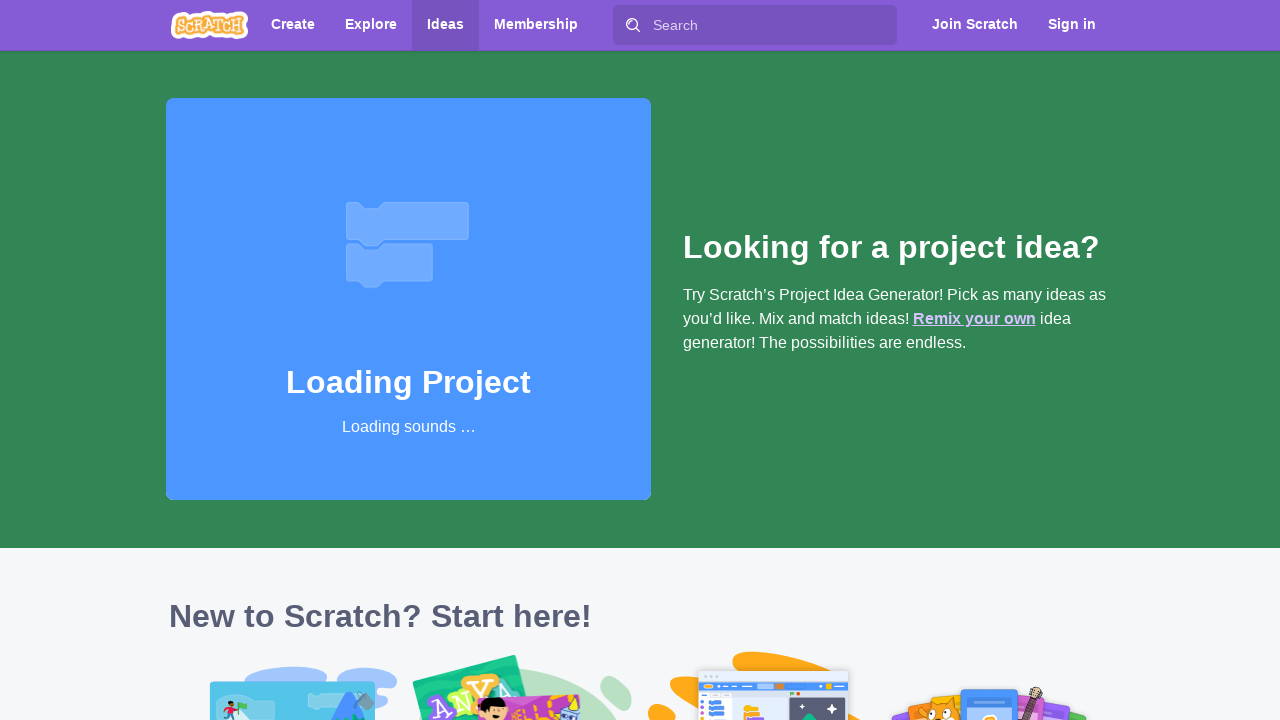

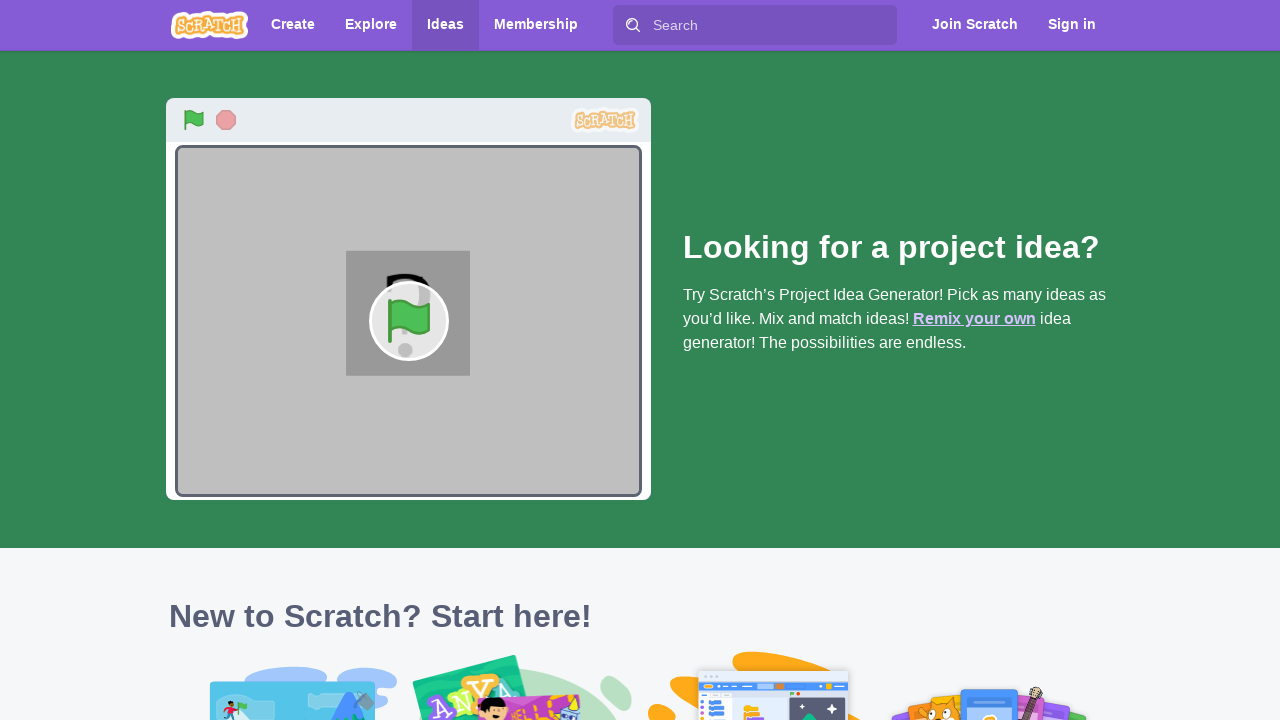